Creates an event on chouseisan.com by filling in event name, optional memo, and candidate times, then submits the form

Starting URL: https://chouseisan.com/

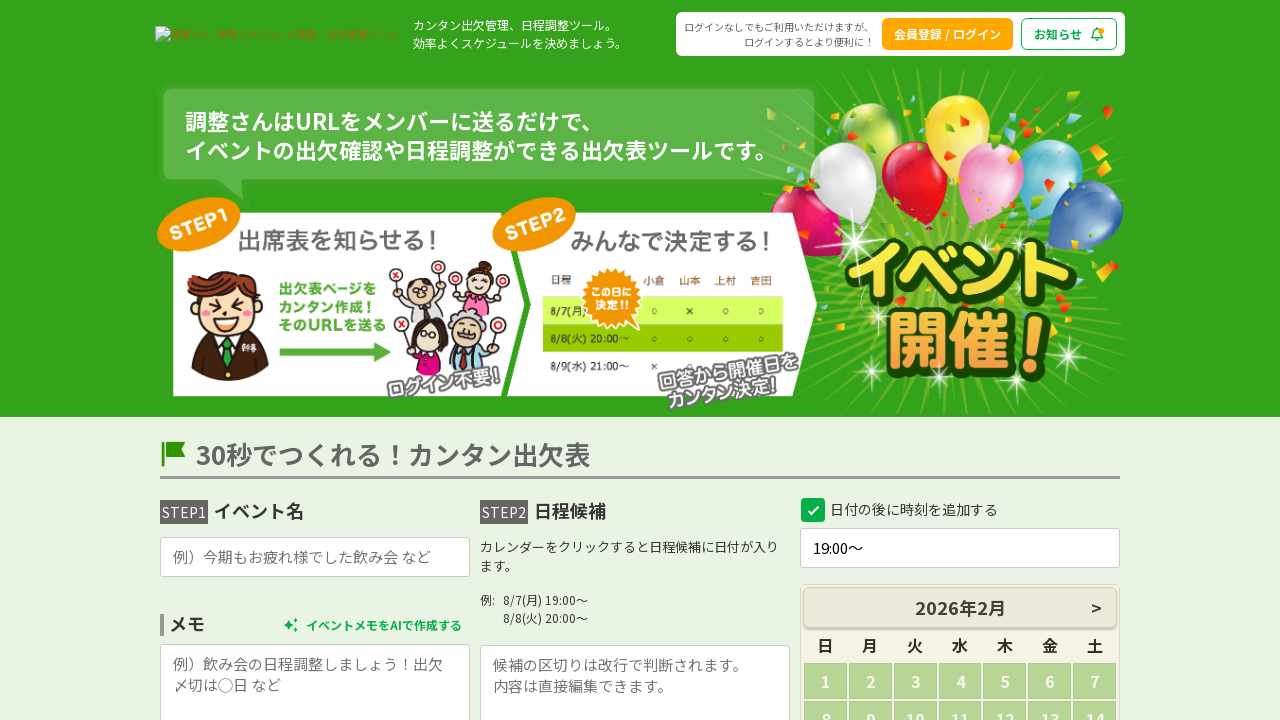

Filled event name field with 'Company Team Meeting' on input#name
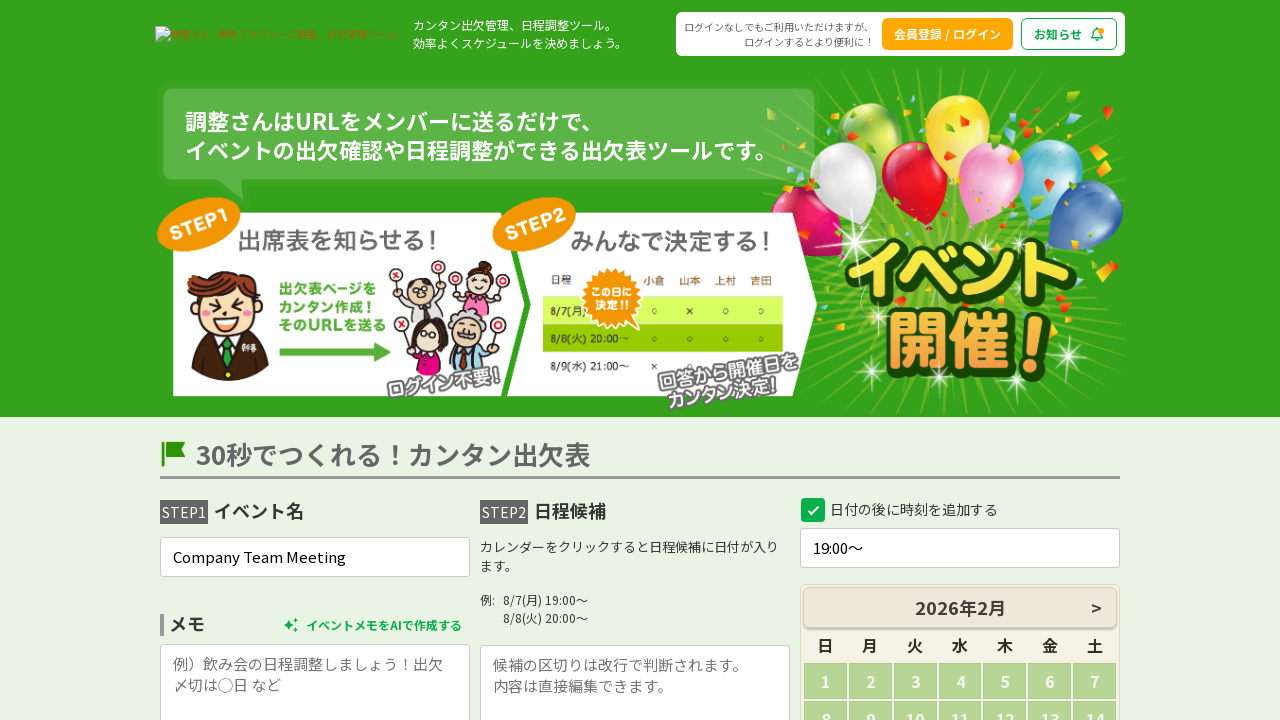

Filled memo field with quarterly review message on textarea#comment
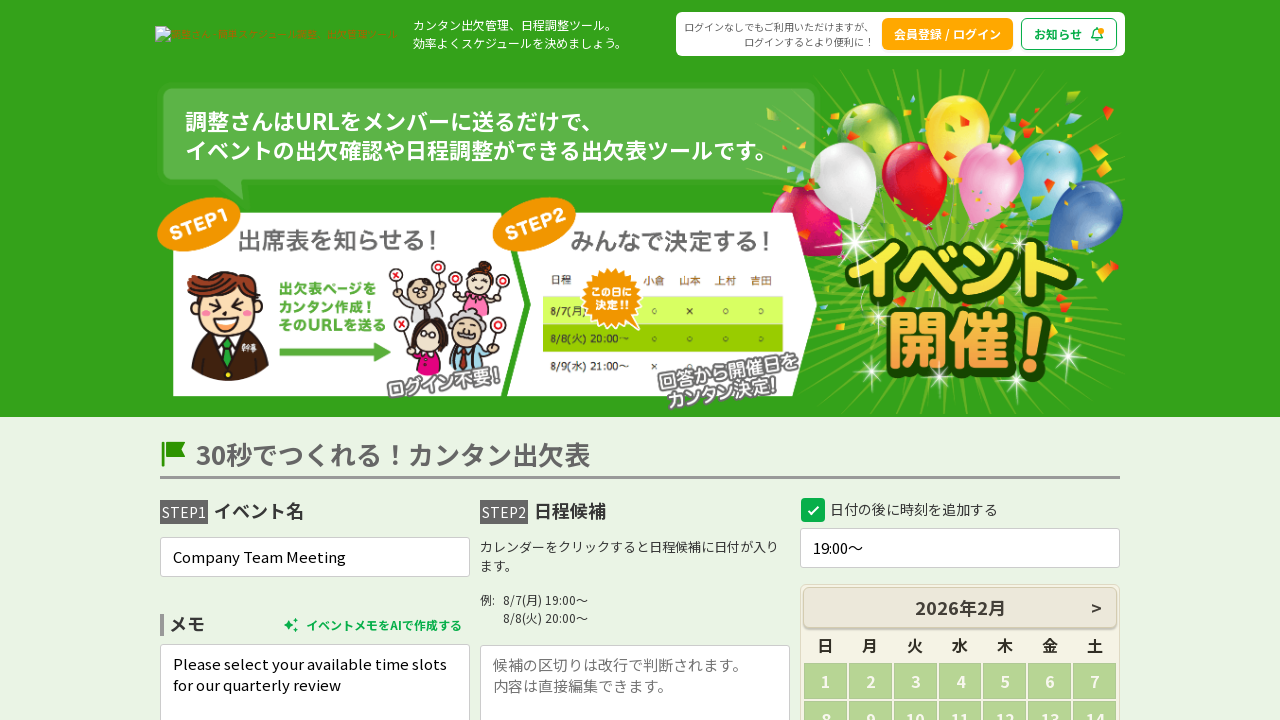

Filled candidate times field with three time slot options on textarea#kouho
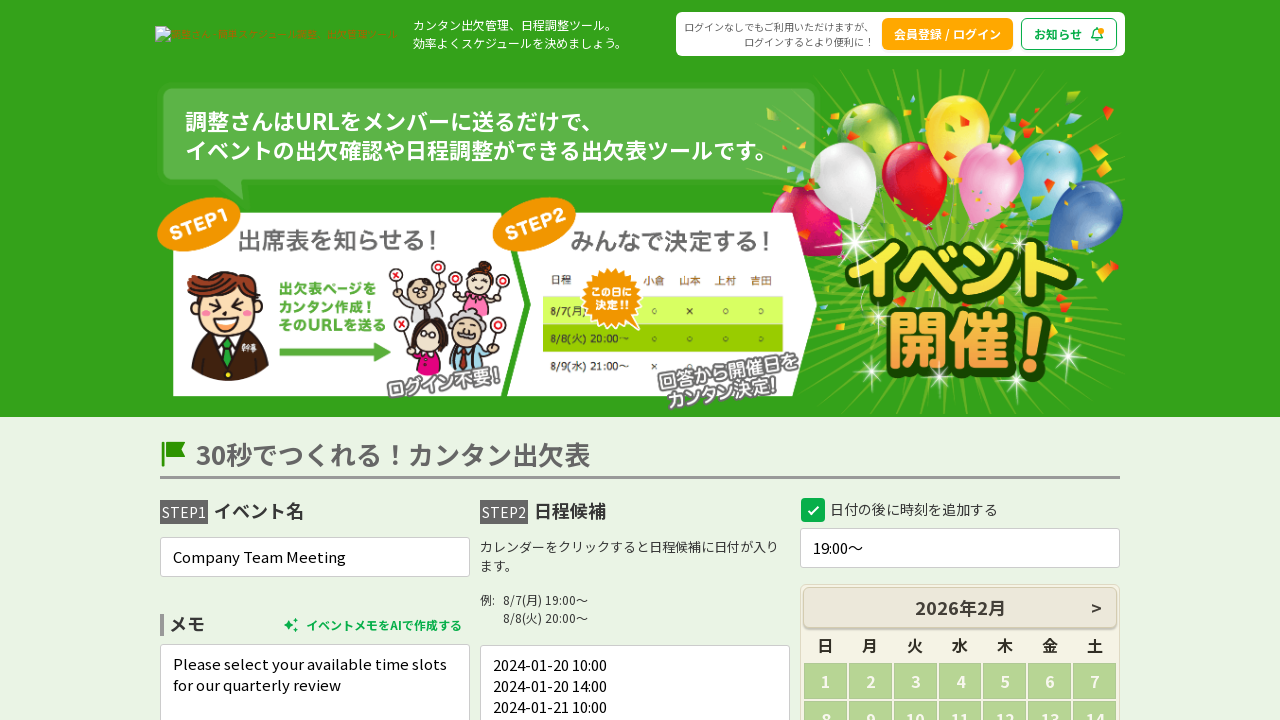

Clicked create button to submit event form at (640, 361) on #createBtn
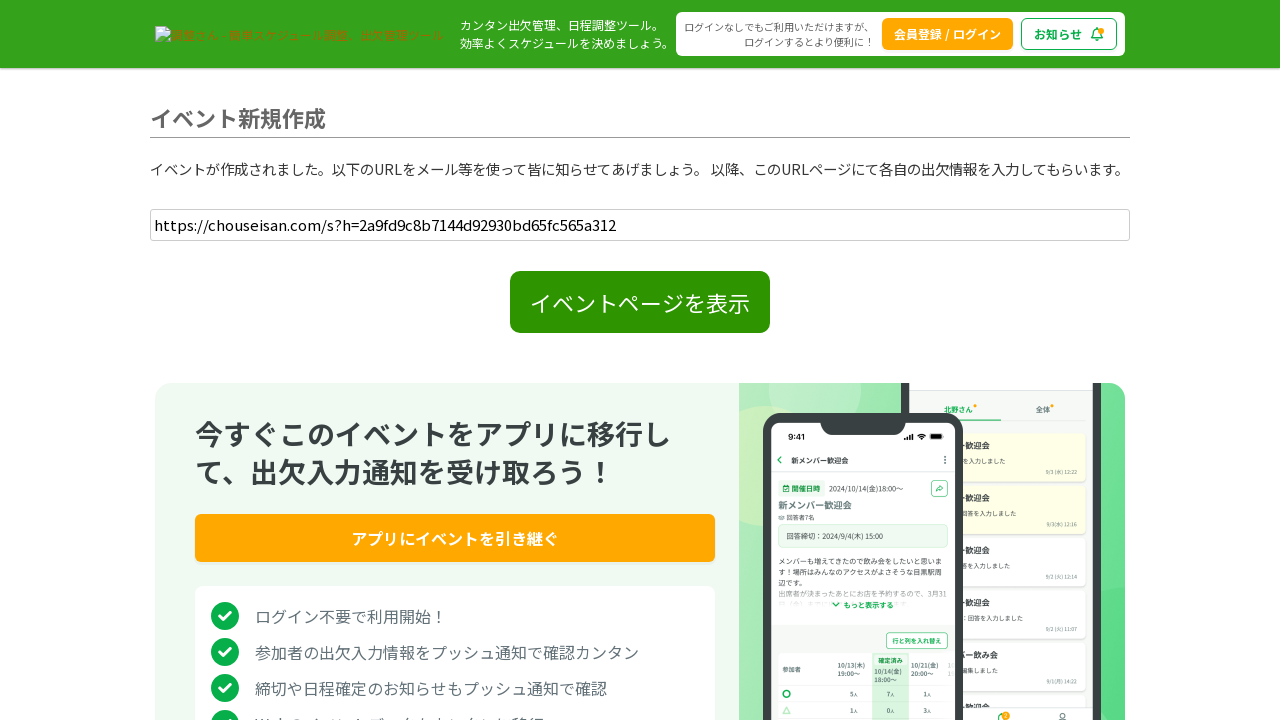

Event creation page loaded, list link selector ready
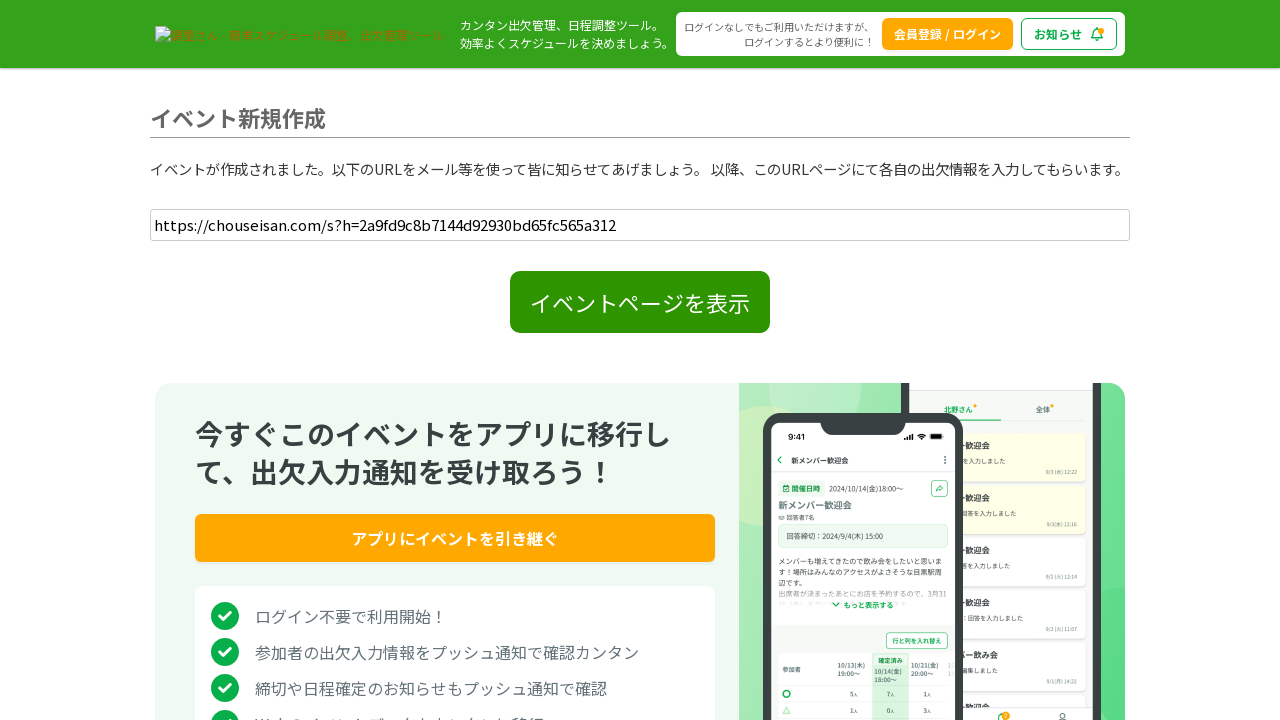

Clicked link to view the created event at (640, 302) on #listLink > div
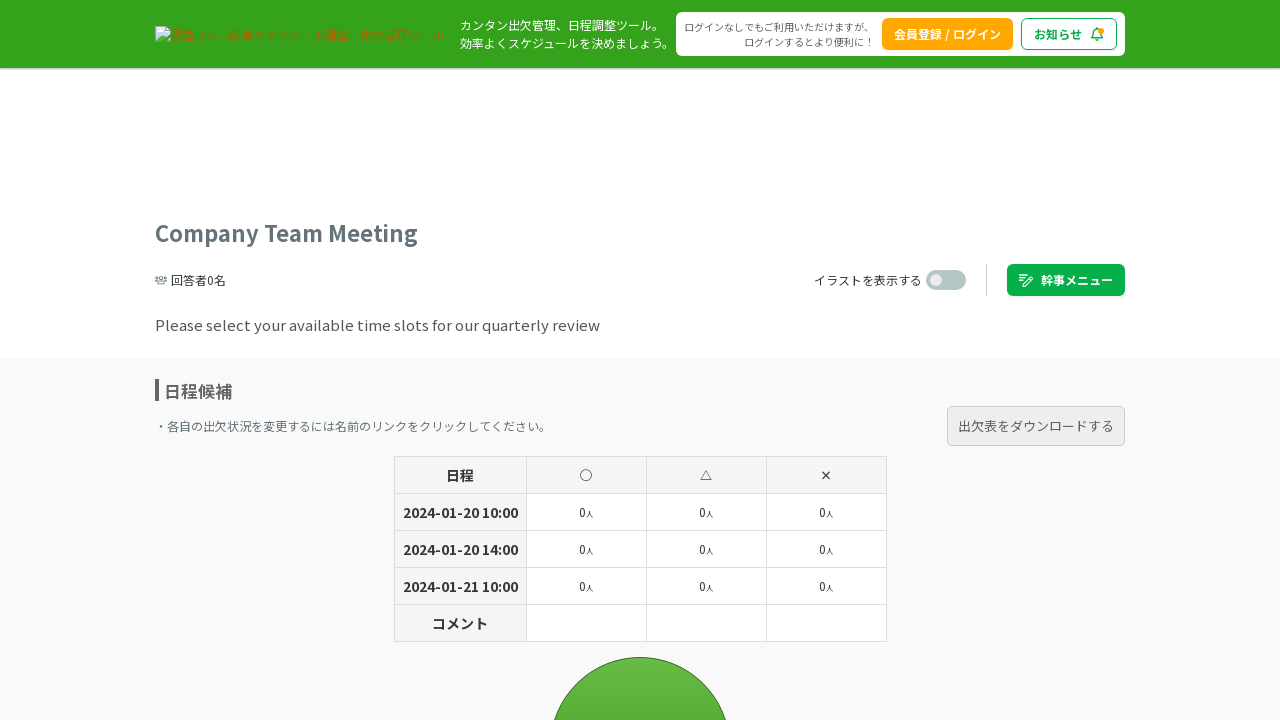

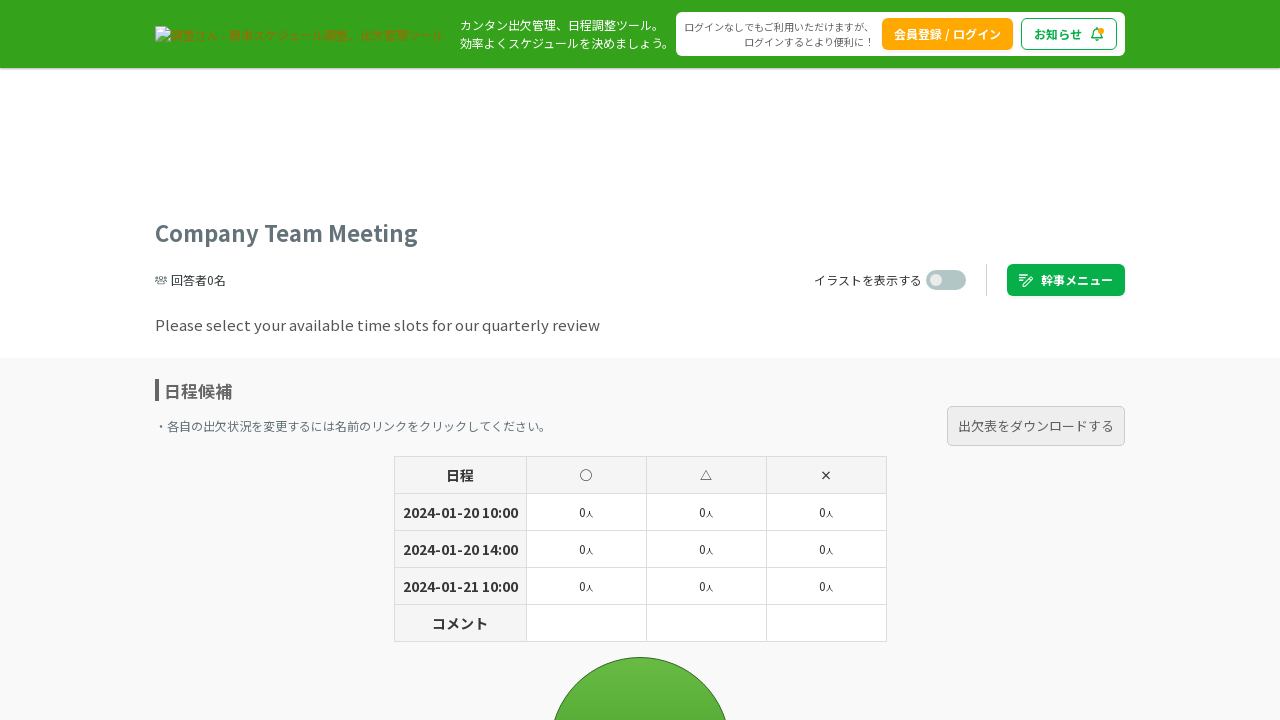